Opens two browser pages in the same context, navigating to two different websites (academy.betterbytesvn.com and material.playwrightvn.com) to test multi-page handling.

Starting URL: https://academy.betterbytesvn.com

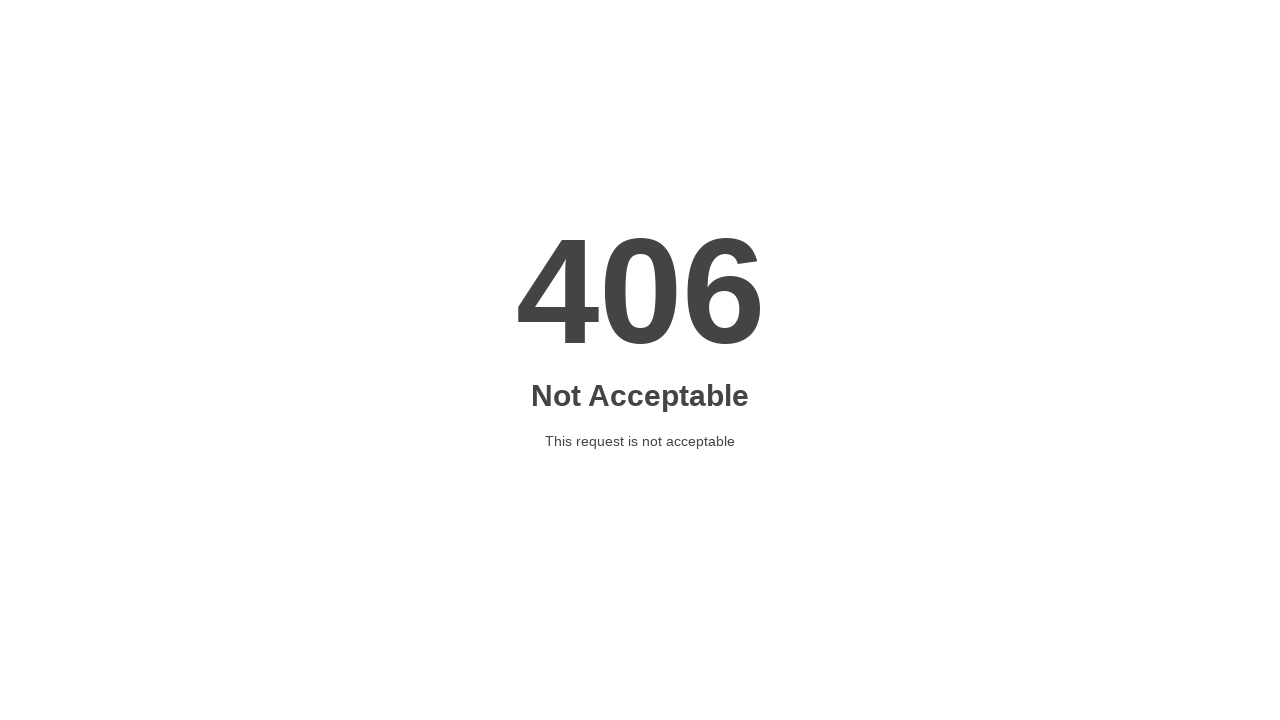

Created a second page in the same context
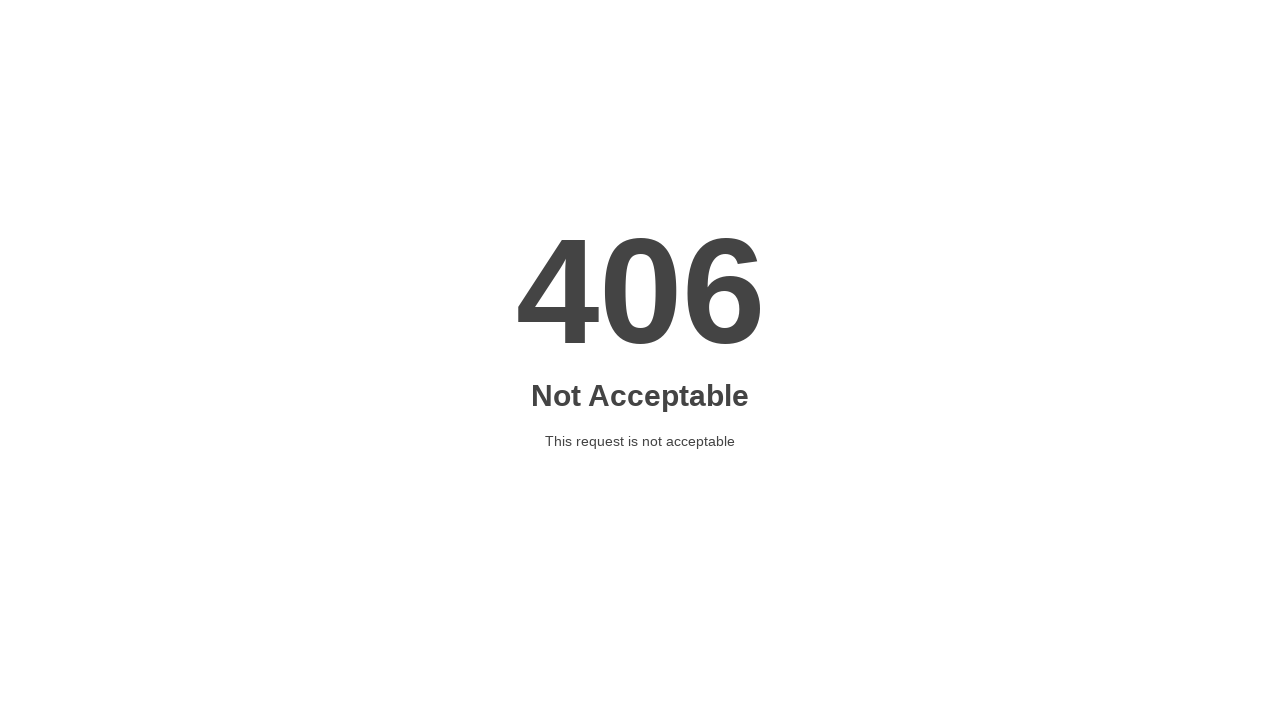

Navigated second page to https://material.playwrightvn.com
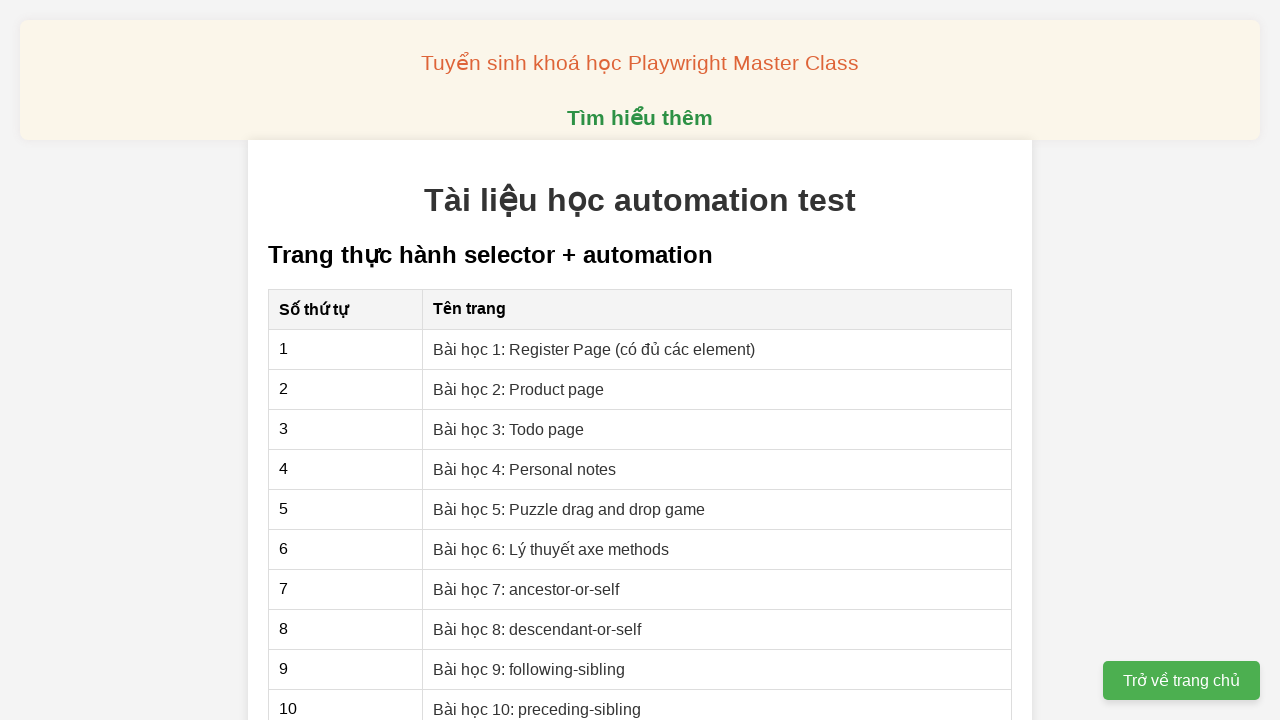

First page (academy.betterbytesvn.com) fully loaded
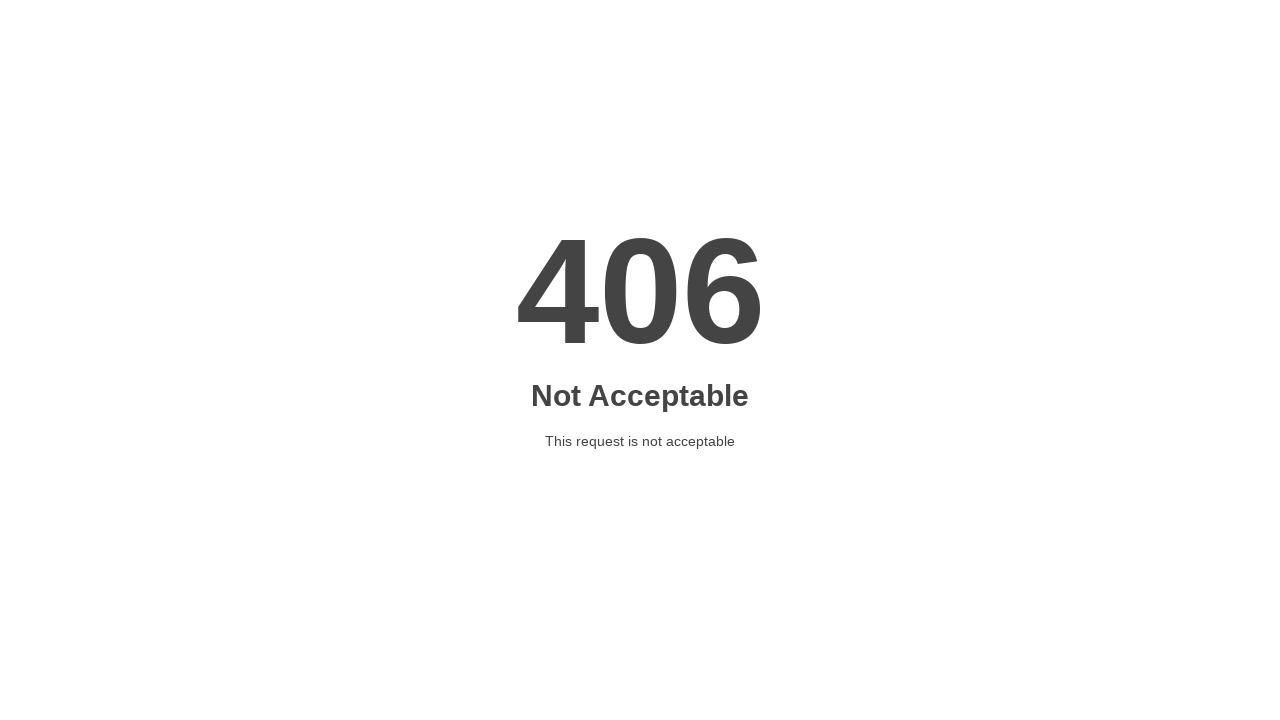

Second page (material.playwrightvn.com) fully loaded
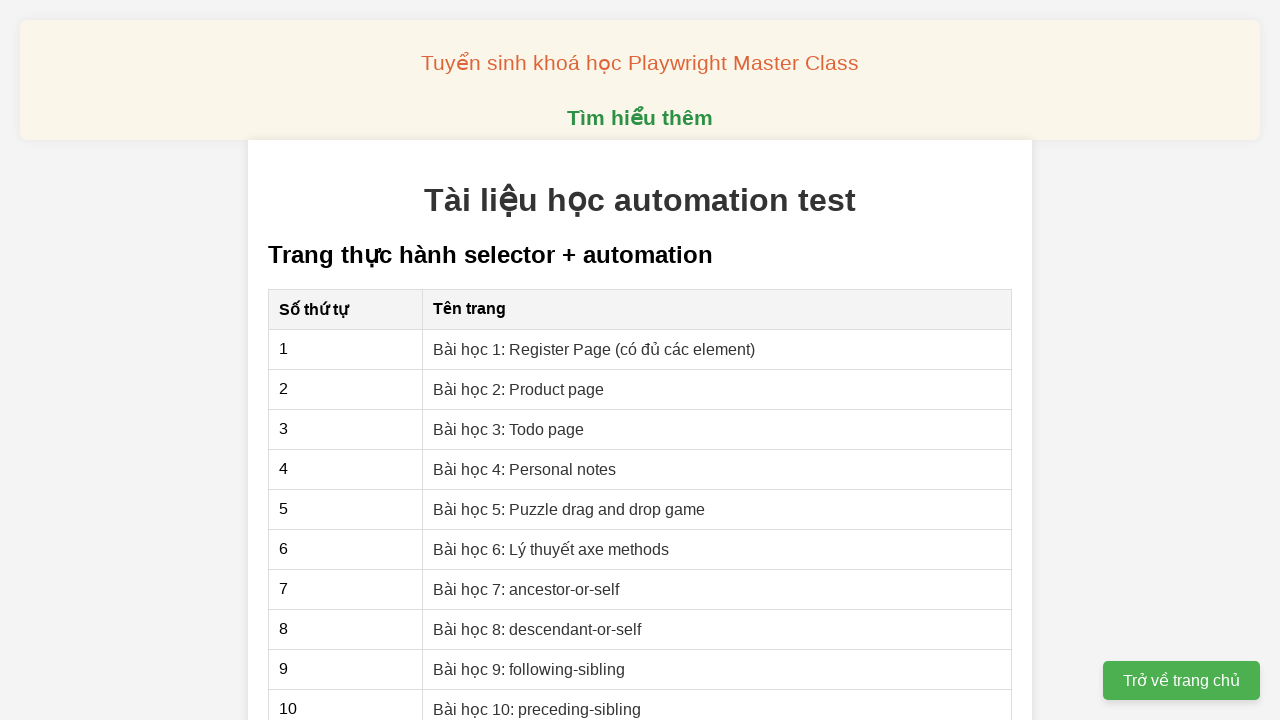

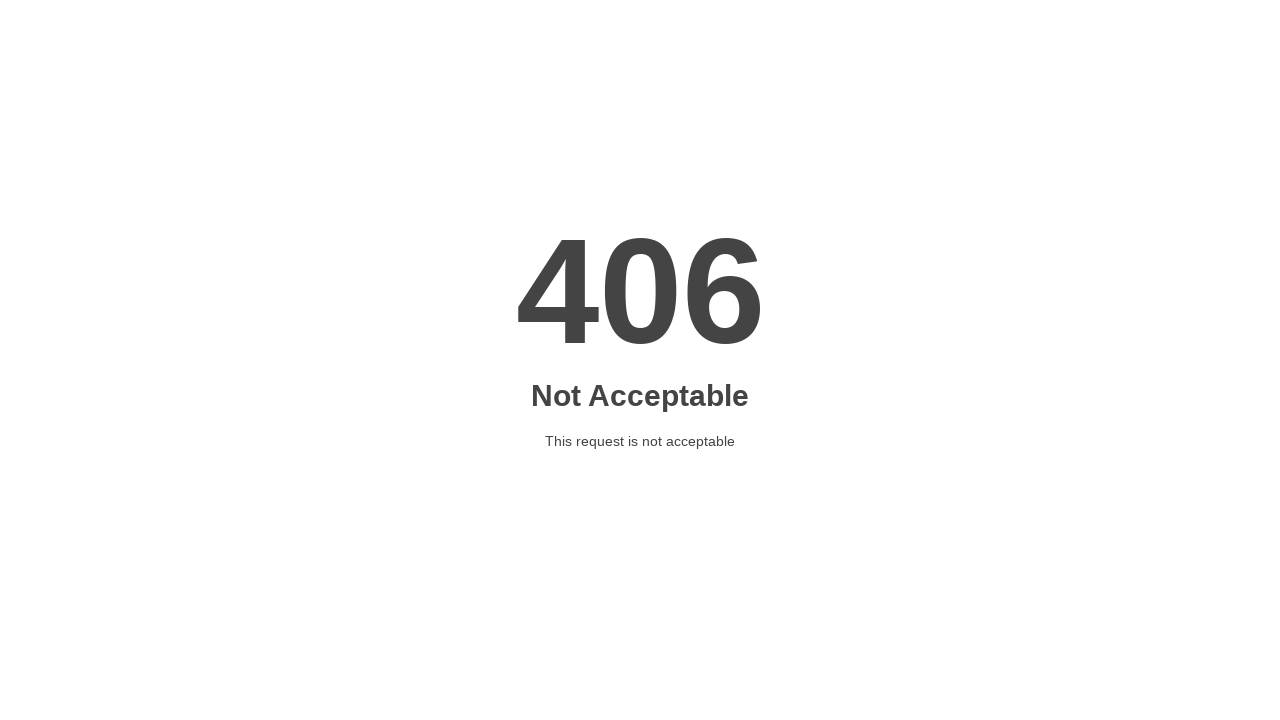